Tests date picker functionality by selecting a specific date and verifying the selected values are correctly displayed in the input fields

Starting URL: https://rahulshettyacademy.com/seleniumPractise/#/offers

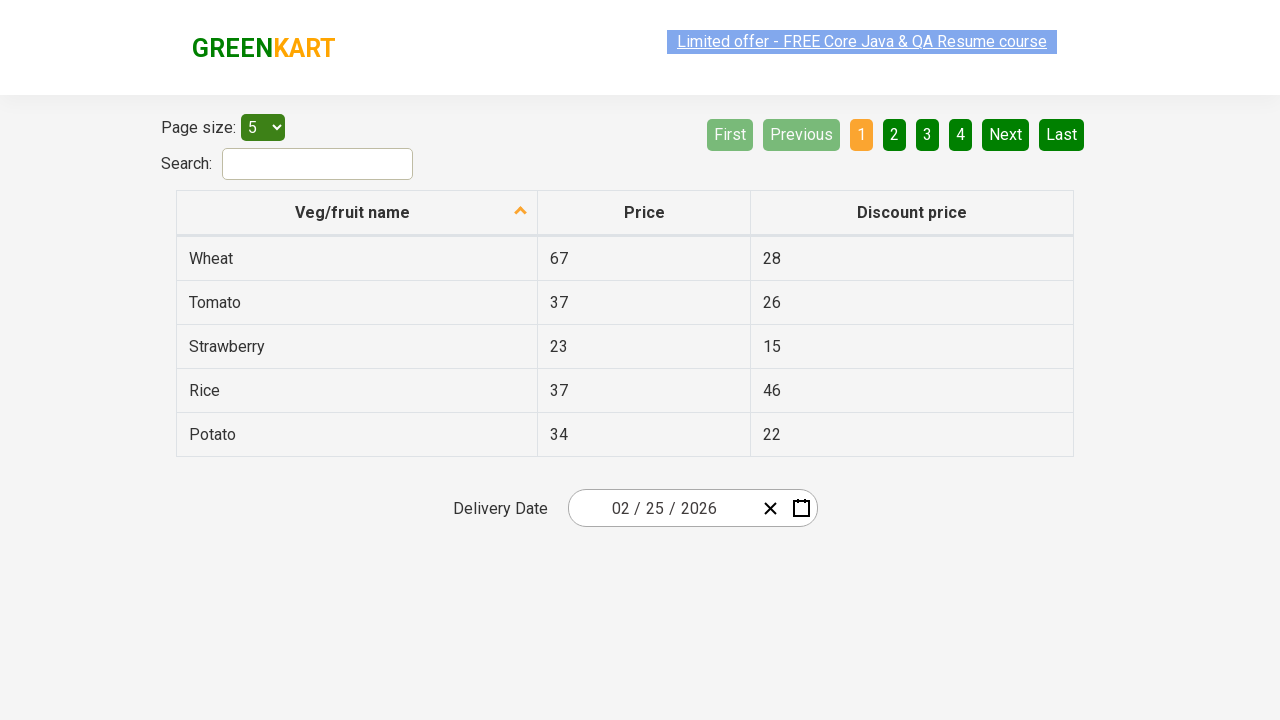

Clicked date picker button to open calendar at (801, 508) on xpath=//button[@type='button'][2]
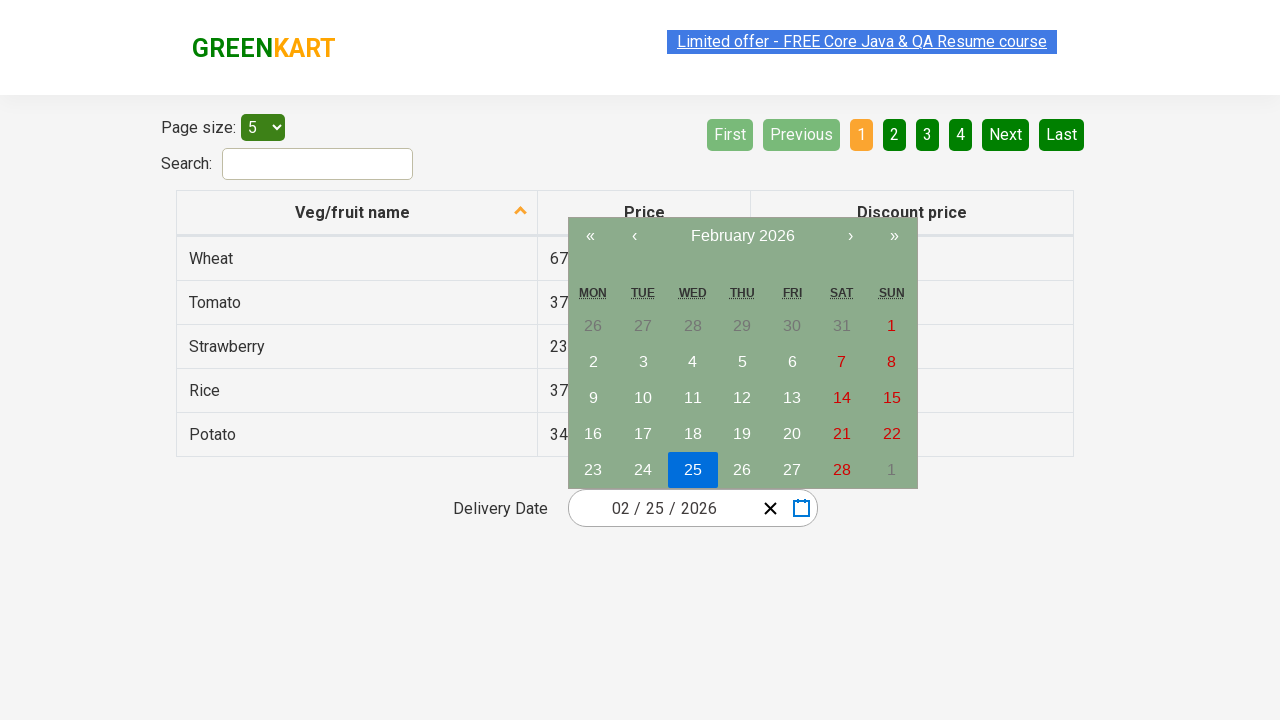

Clicked calendar navigation label to navigate to month view at (742, 236) on .react-calendar__navigation__label
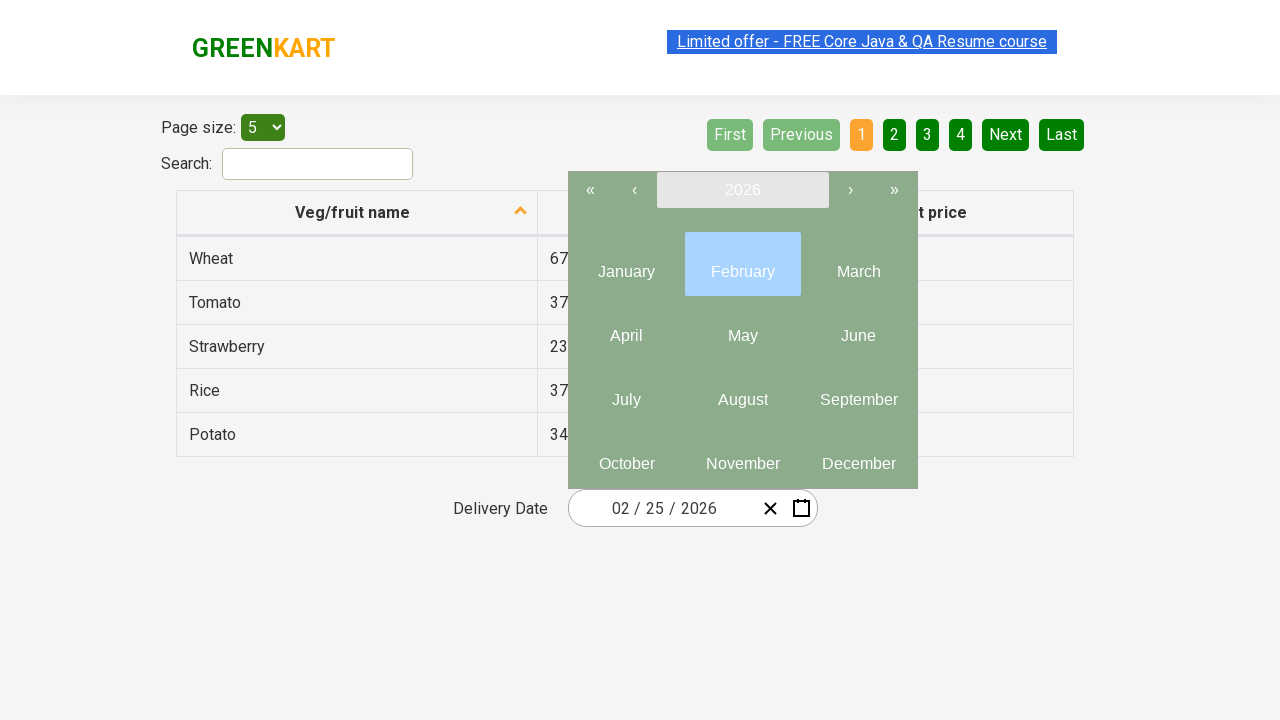

Clicked calendar navigation label again to navigate to year view at (742, 190) on .react-calendar__navigation__label
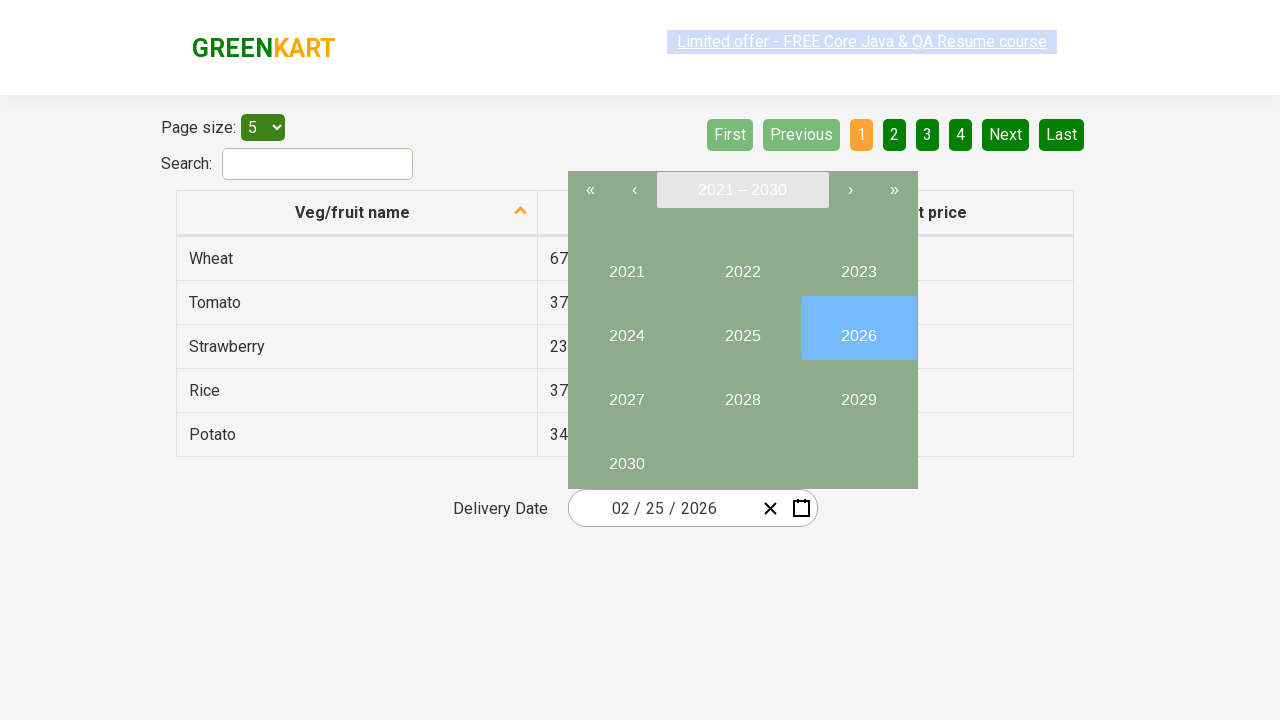

Selected year 2025 from year picker at (742, 328) on //button[text()='2025']
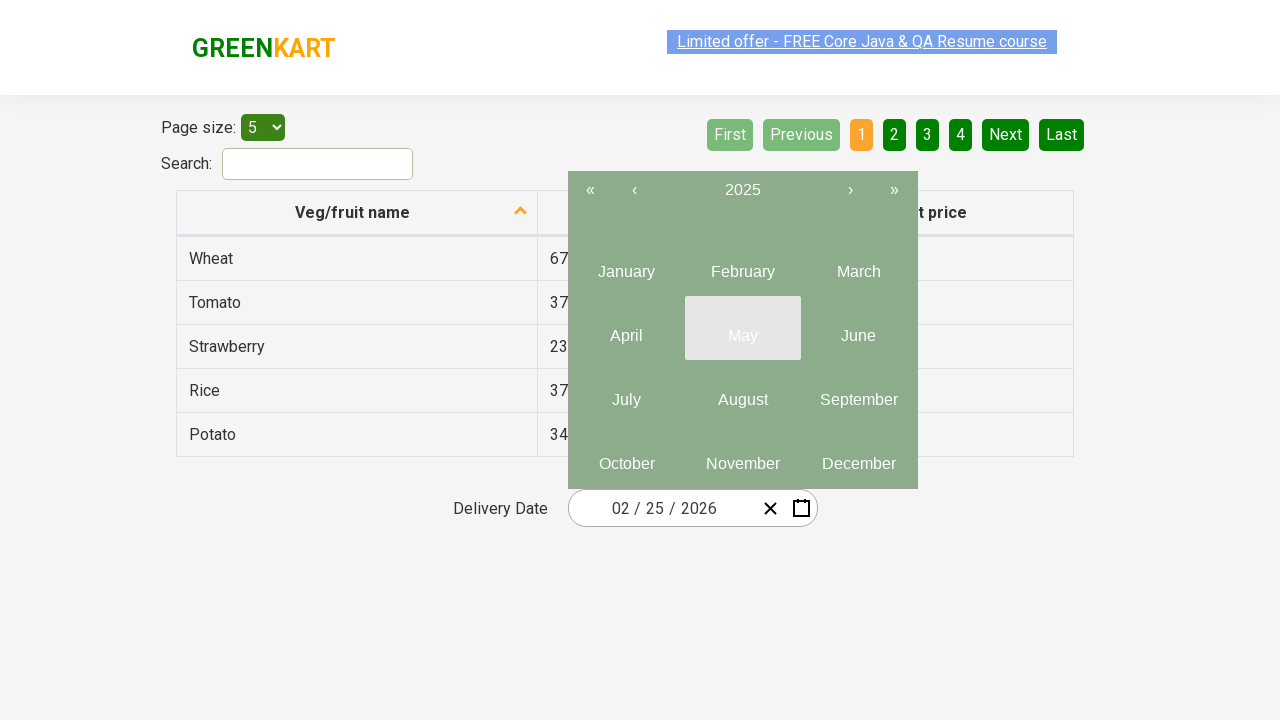

Selected month 11 (November) from month picker at (742, 456) on .react-calendar__tile >> nth=10
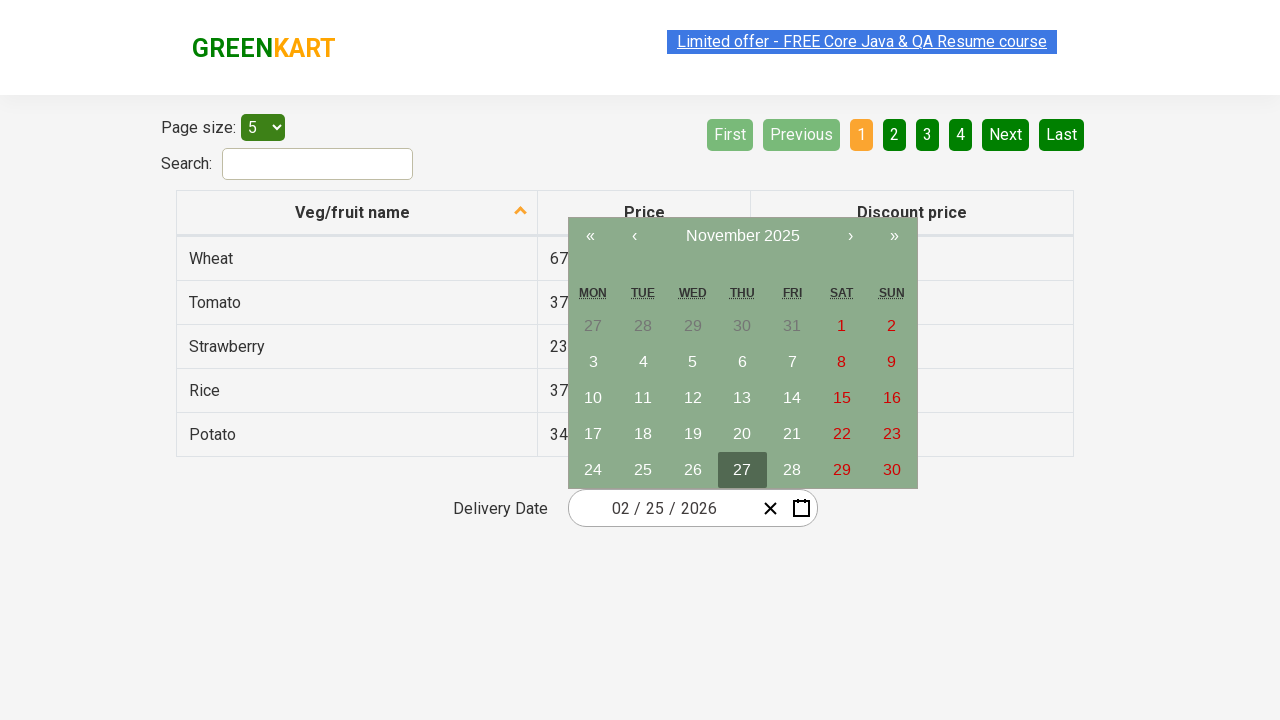

Selected day 16 from calendar at (892, 398) on //abbr[text()='16']
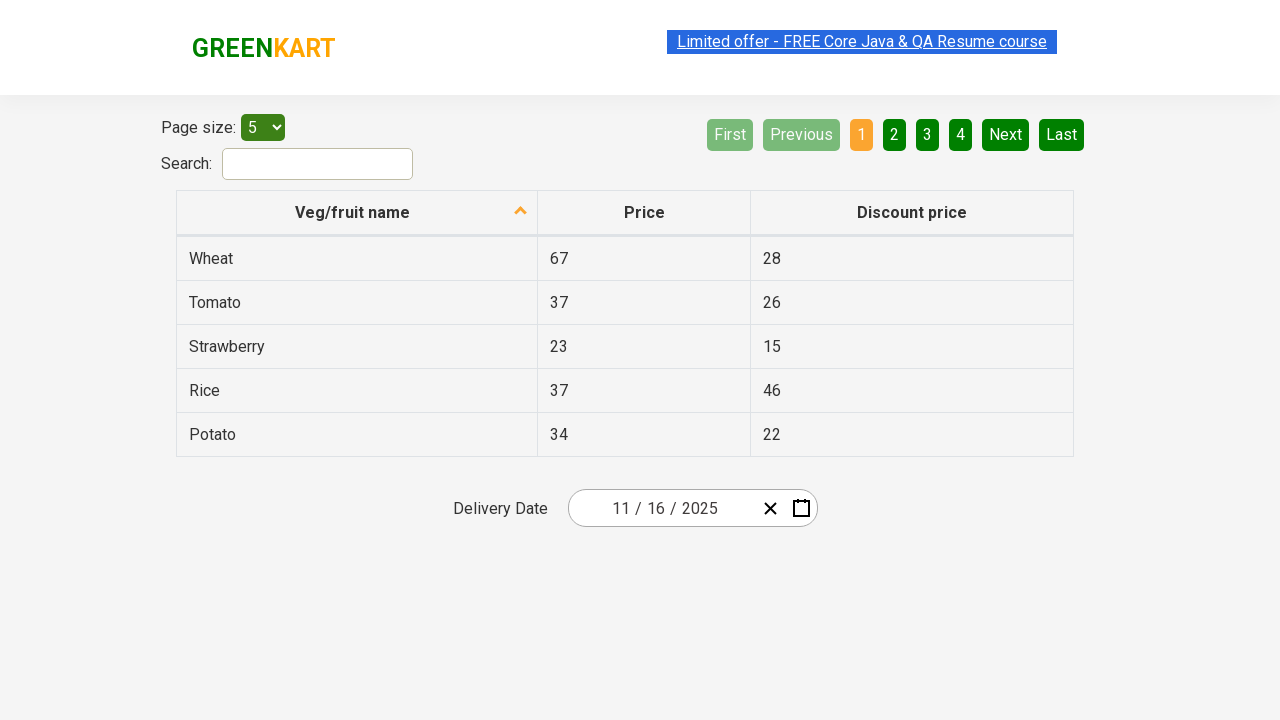

Retrieved input field 0 value: 11
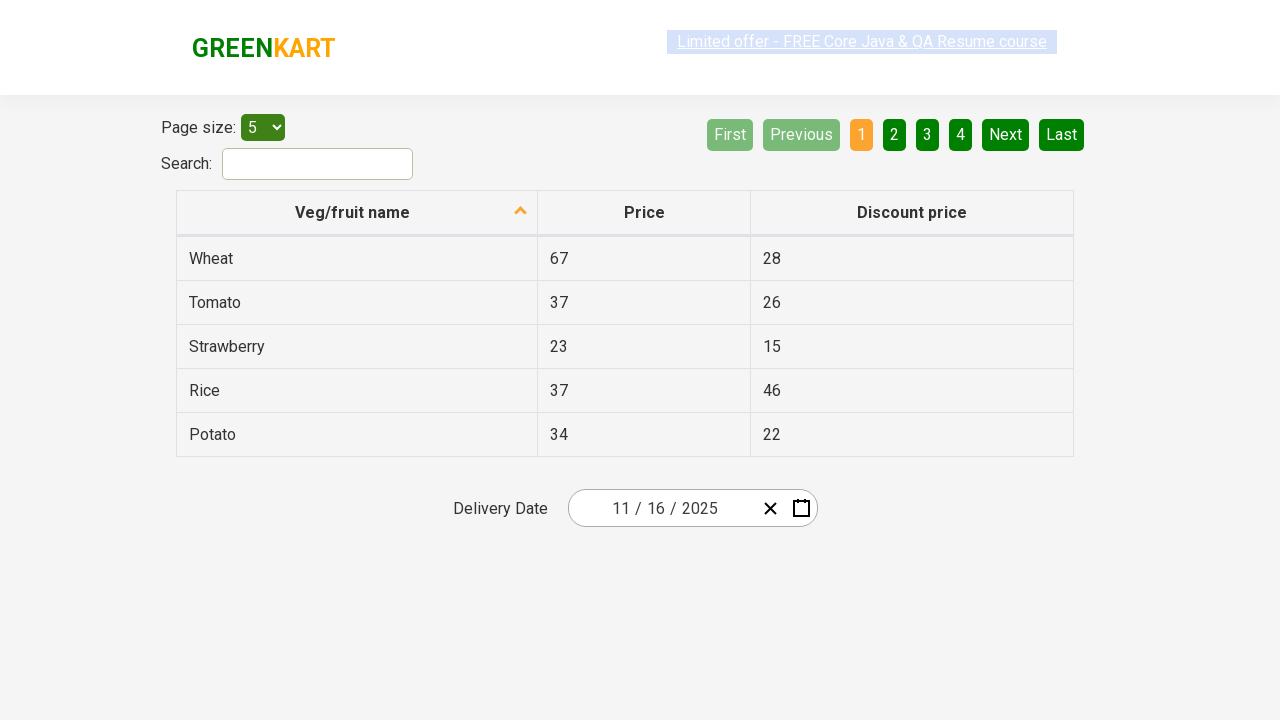

Verified input field 0 contains expected value 11
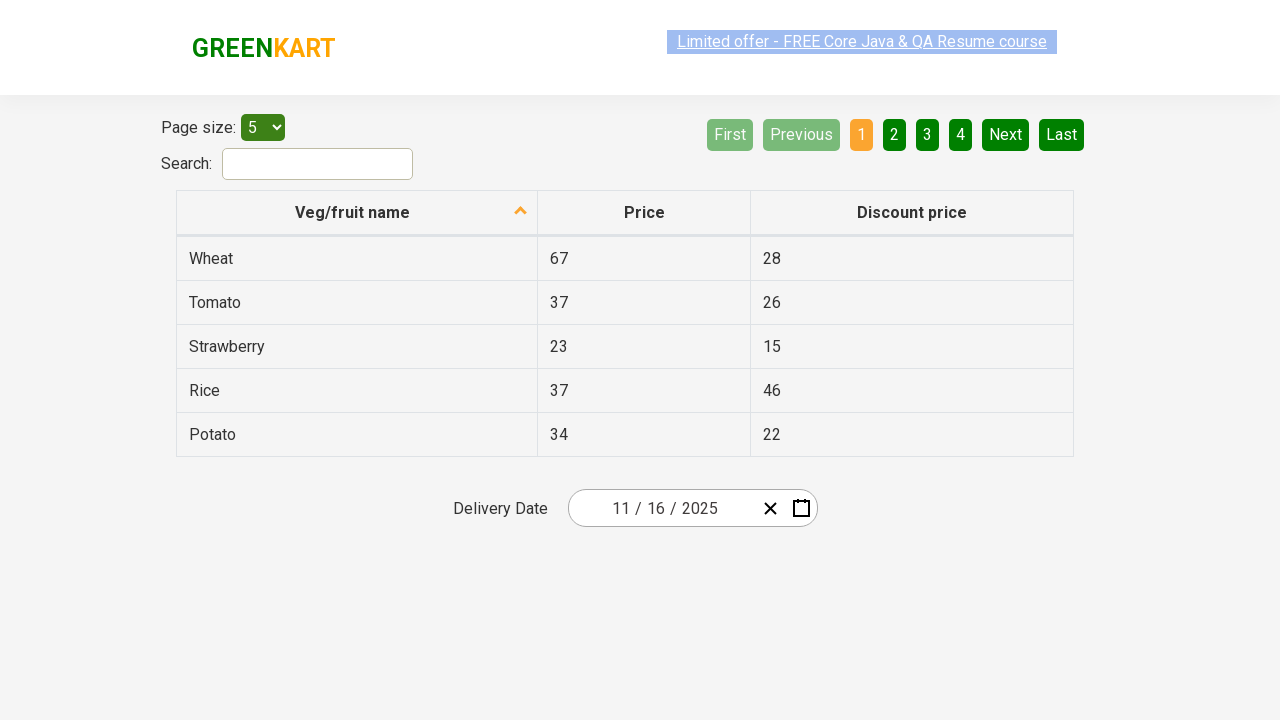

Retrieved input field 1 value: 16
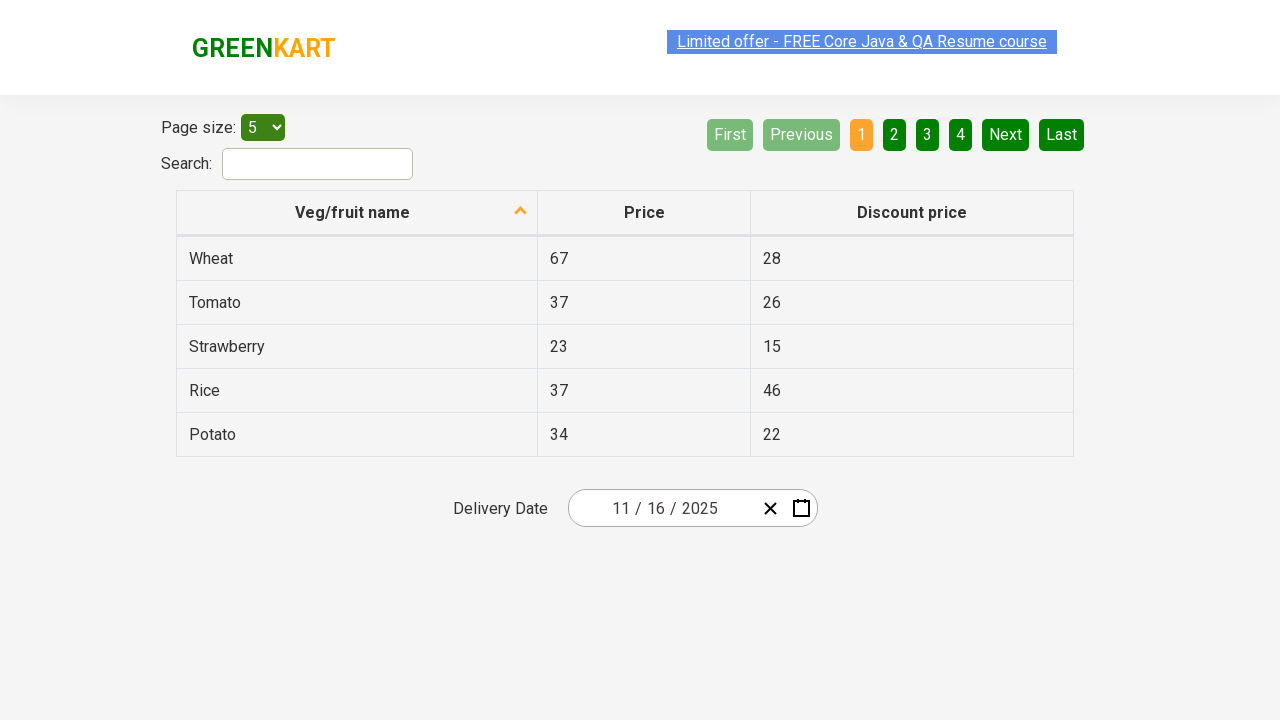

Verified input field 1 contains expected value 16
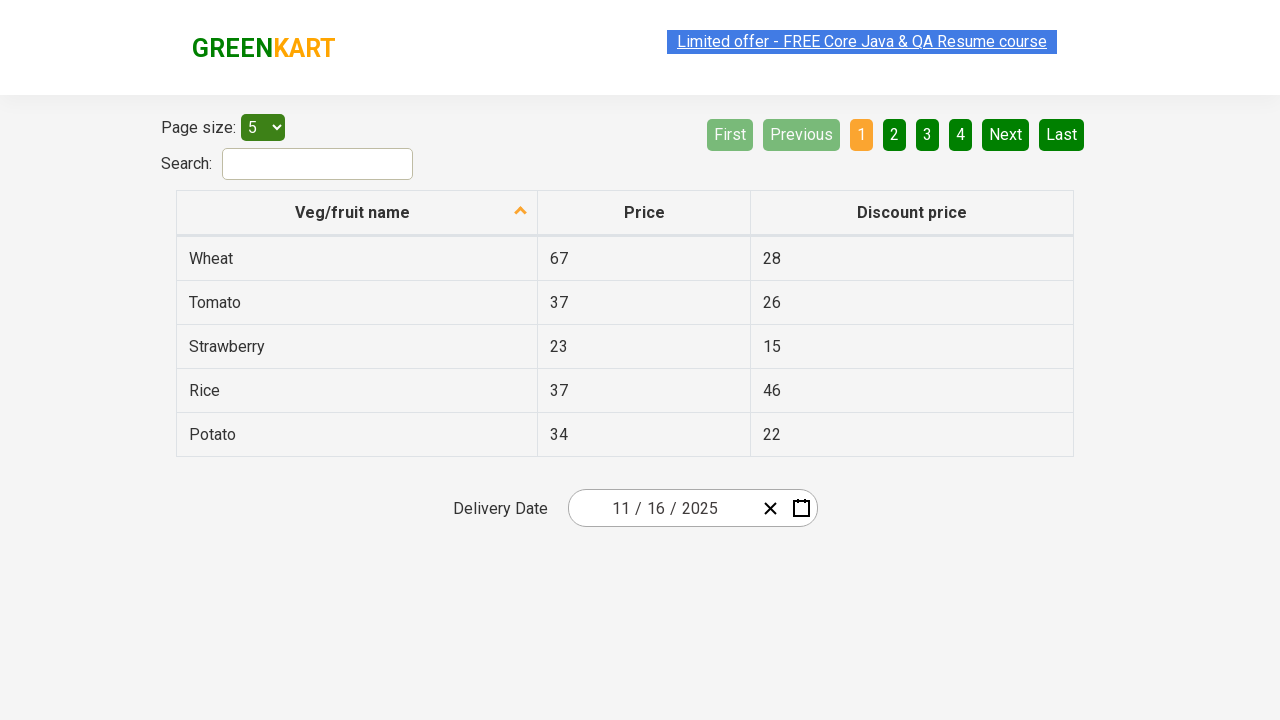

Retrieved input field 2 value: 2025
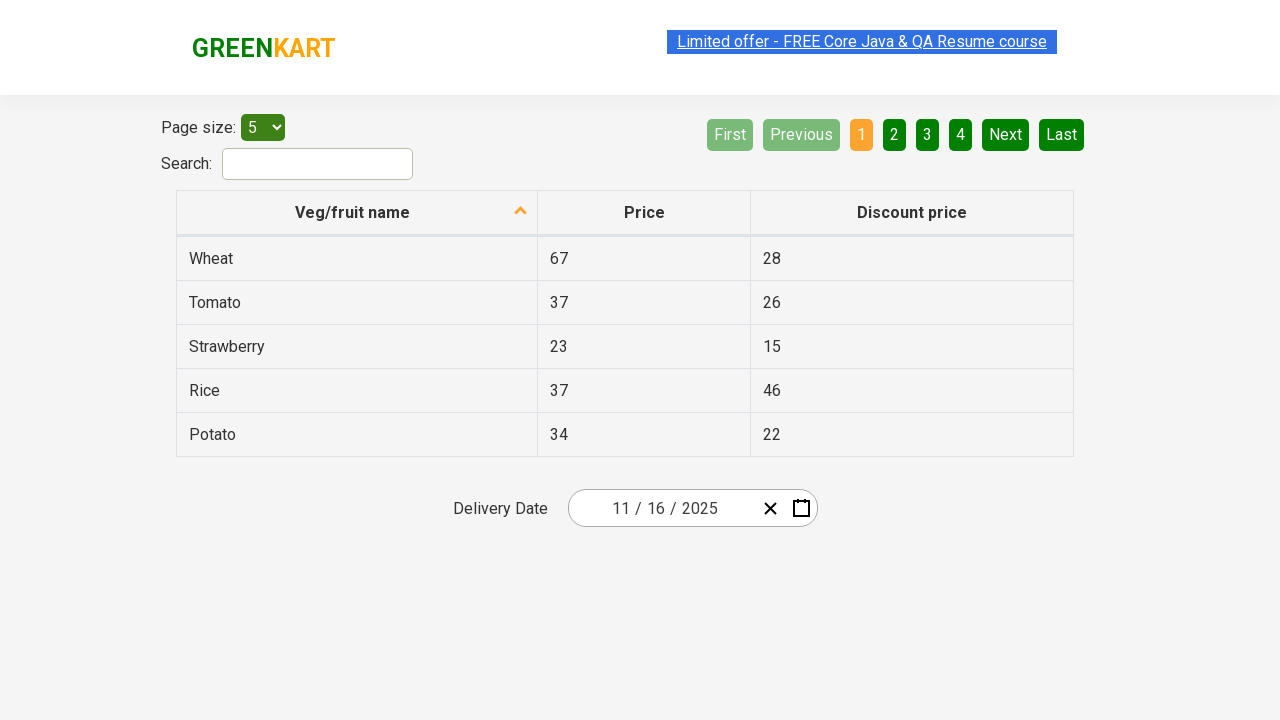

Verified input field 2 contains expected value 2025
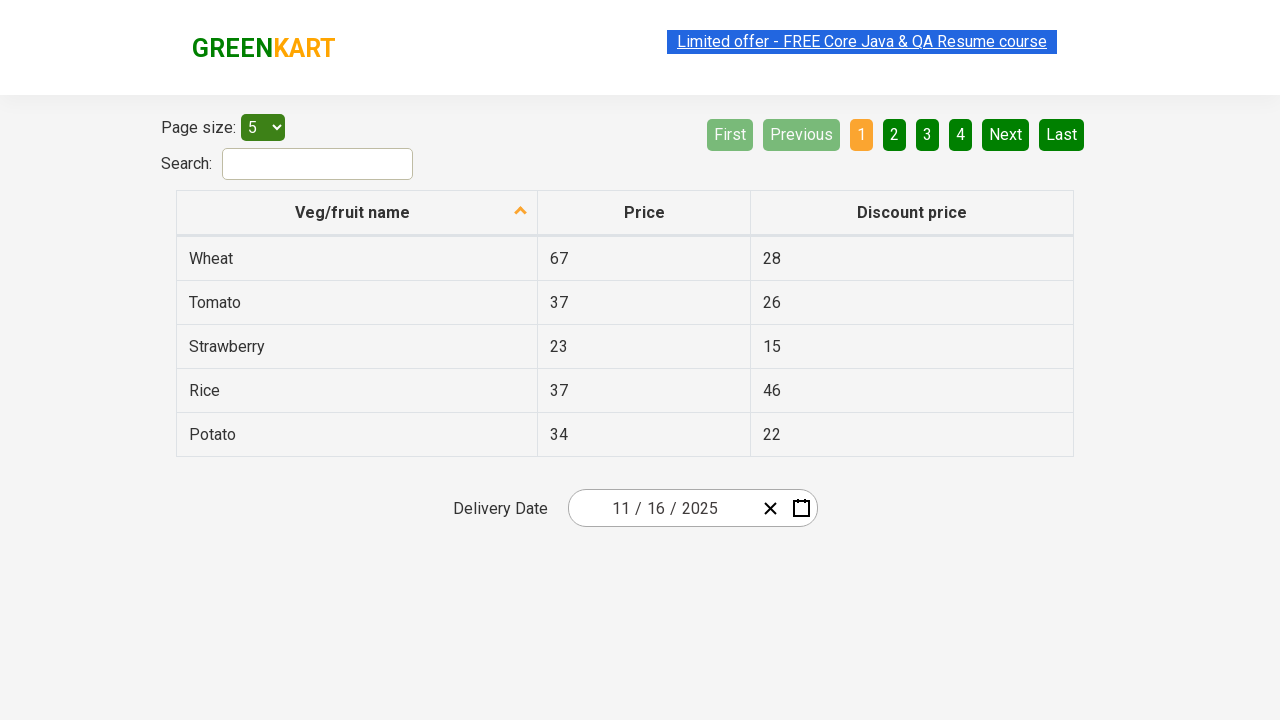

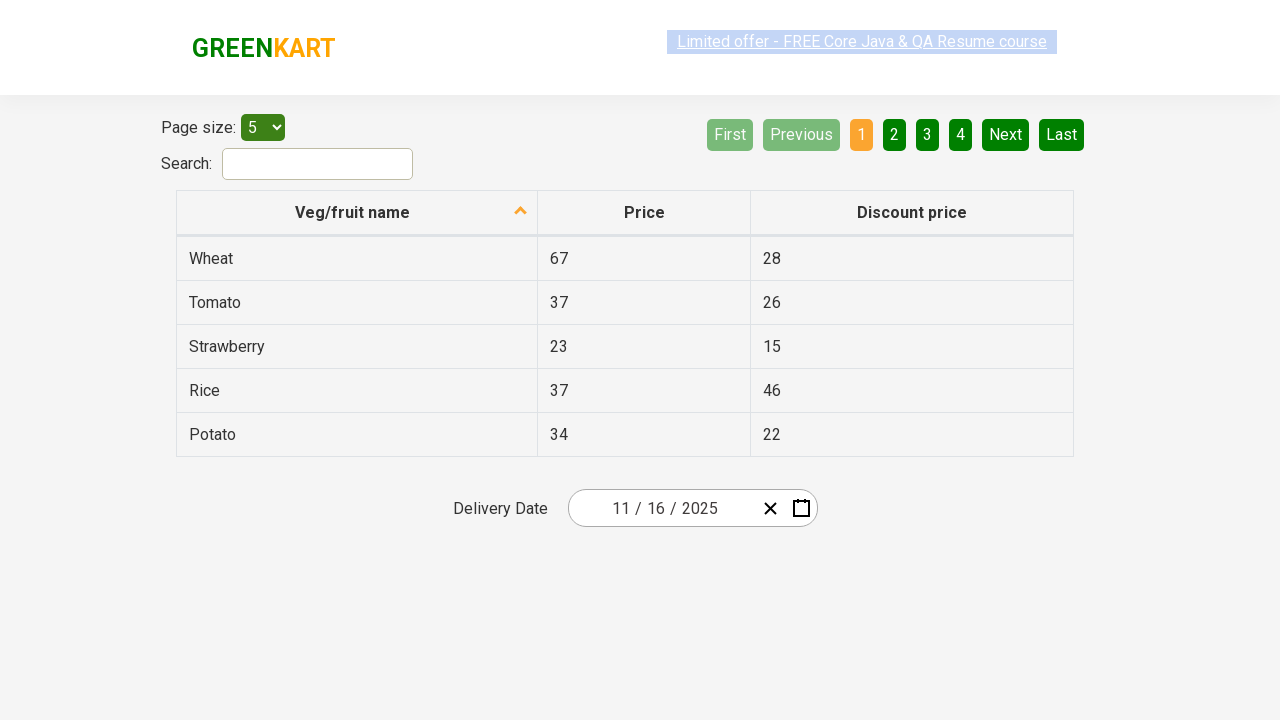